Navigates to the Book Store Application page by clicking the corresponding button on the home page.

Starting URL: https://demoqa.com/

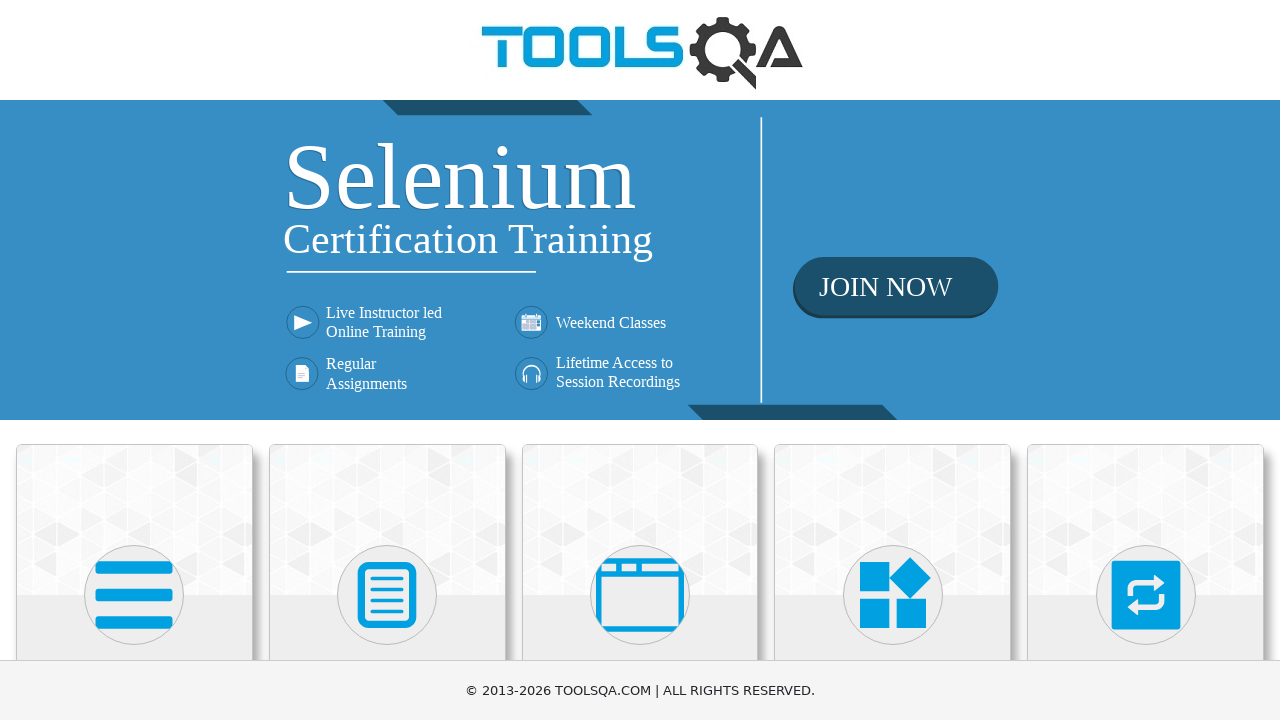

Clicked on Book Store Application button to navigate to the Book Store page at (134, 461) on internal:text="Book Store Application"i
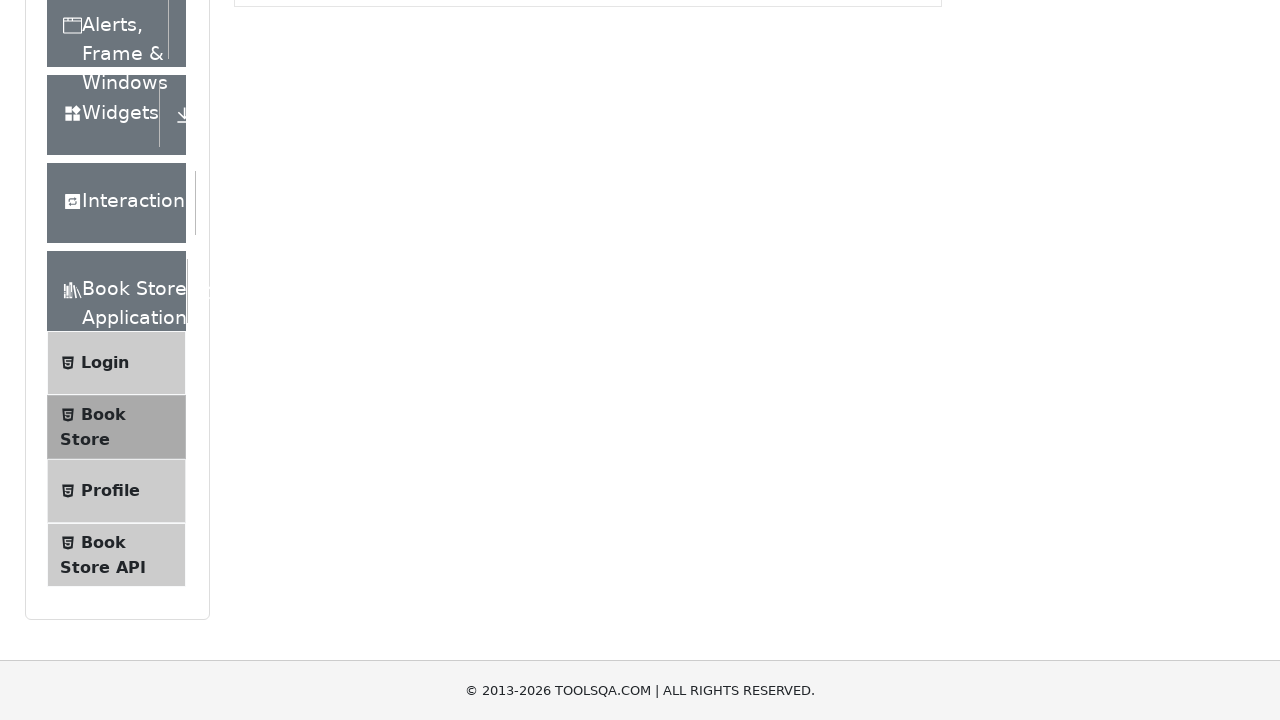

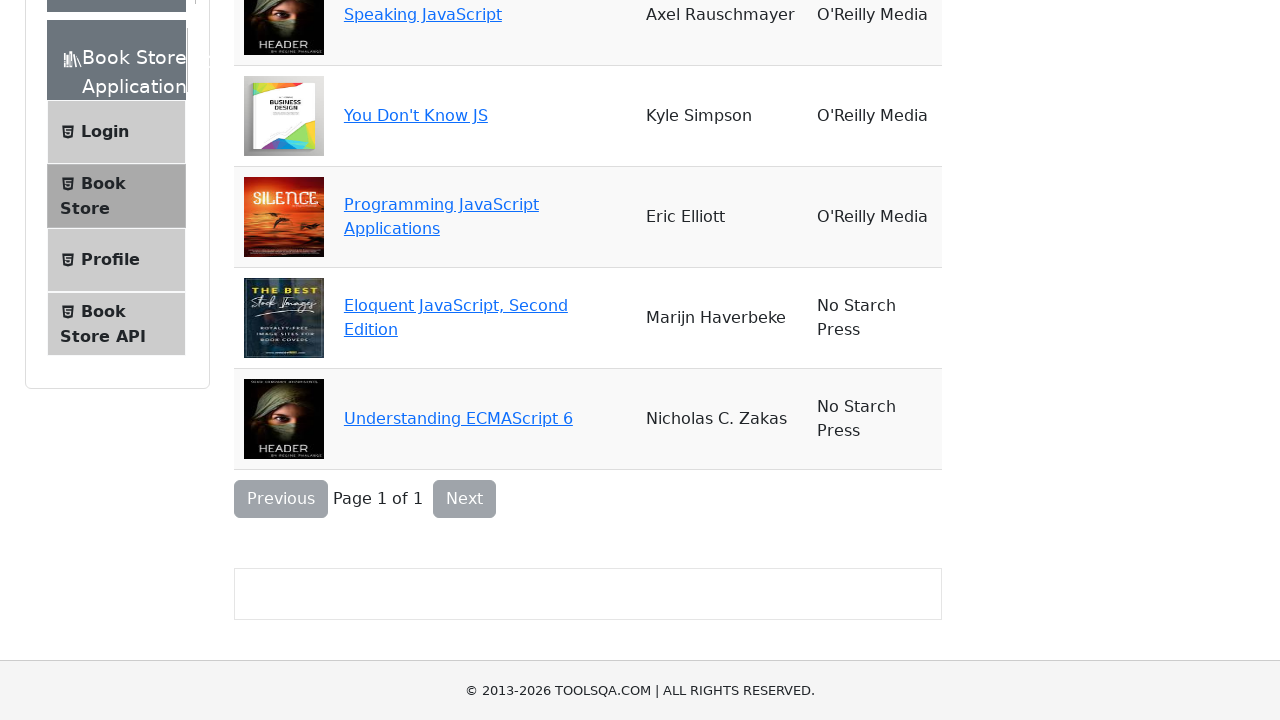